Tests that submitting an empty form displays an error message about incomplete input

Starting URL: http://www.99-bottles-of-beer.net/submitnewlanguage.html

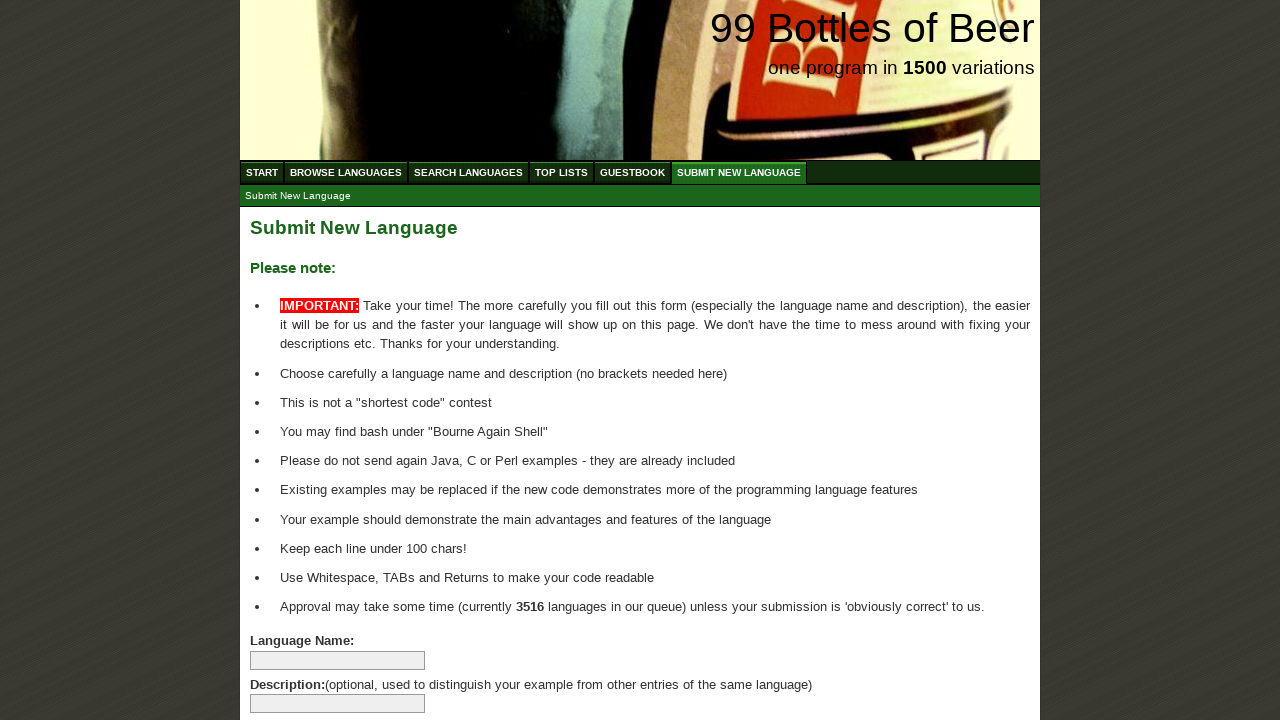

Navigated to the submit new language form page
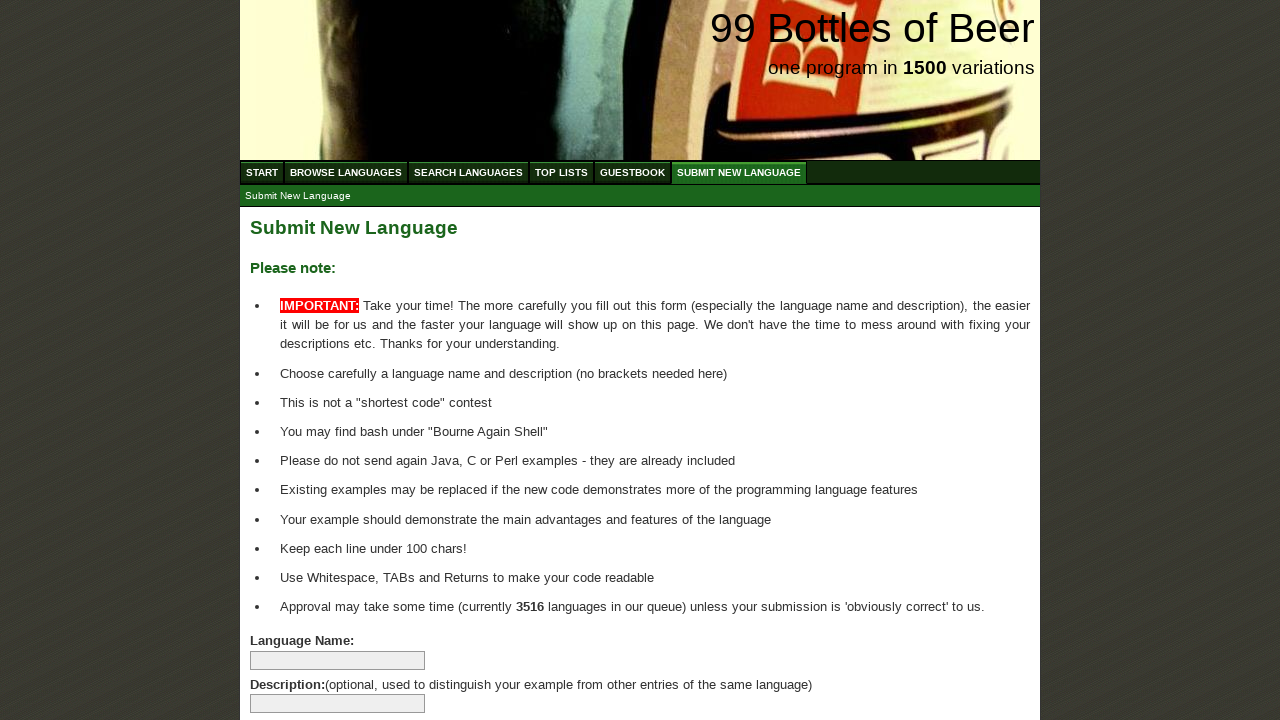

Clicked submit button without filling any form fields at (294, 665) on input[type='submit'][value='Submit Language']
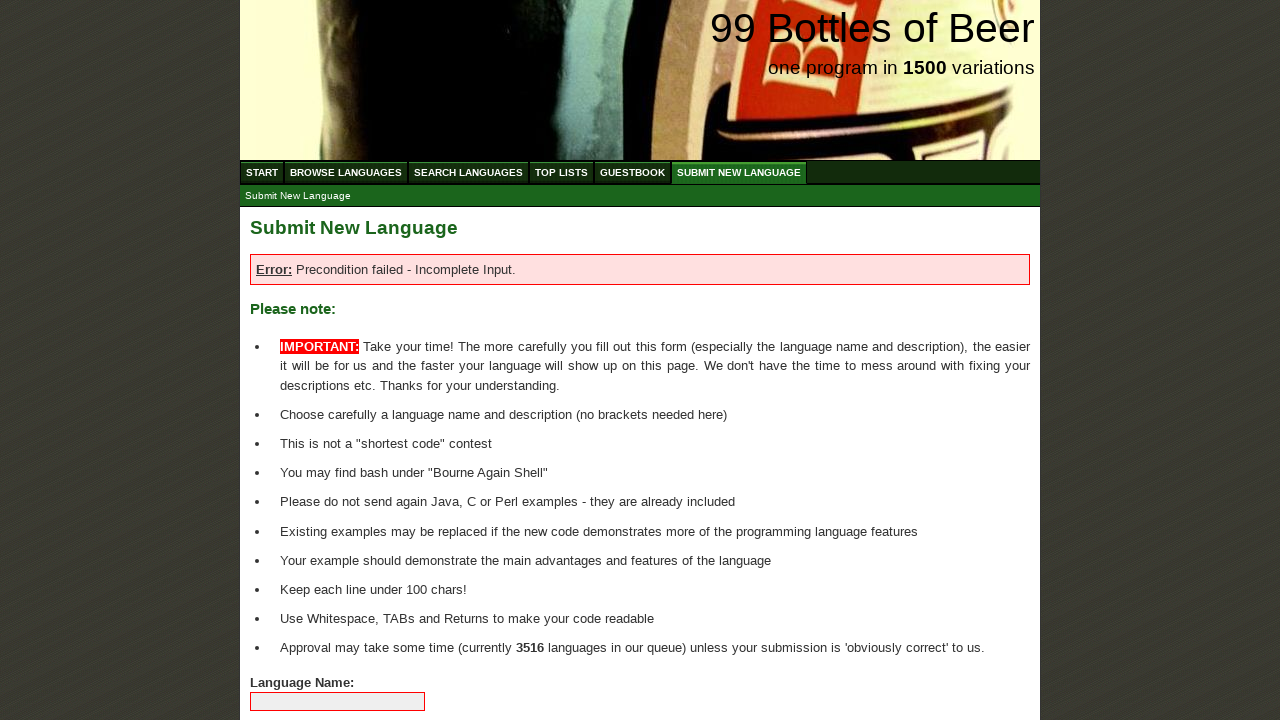

Located error header element
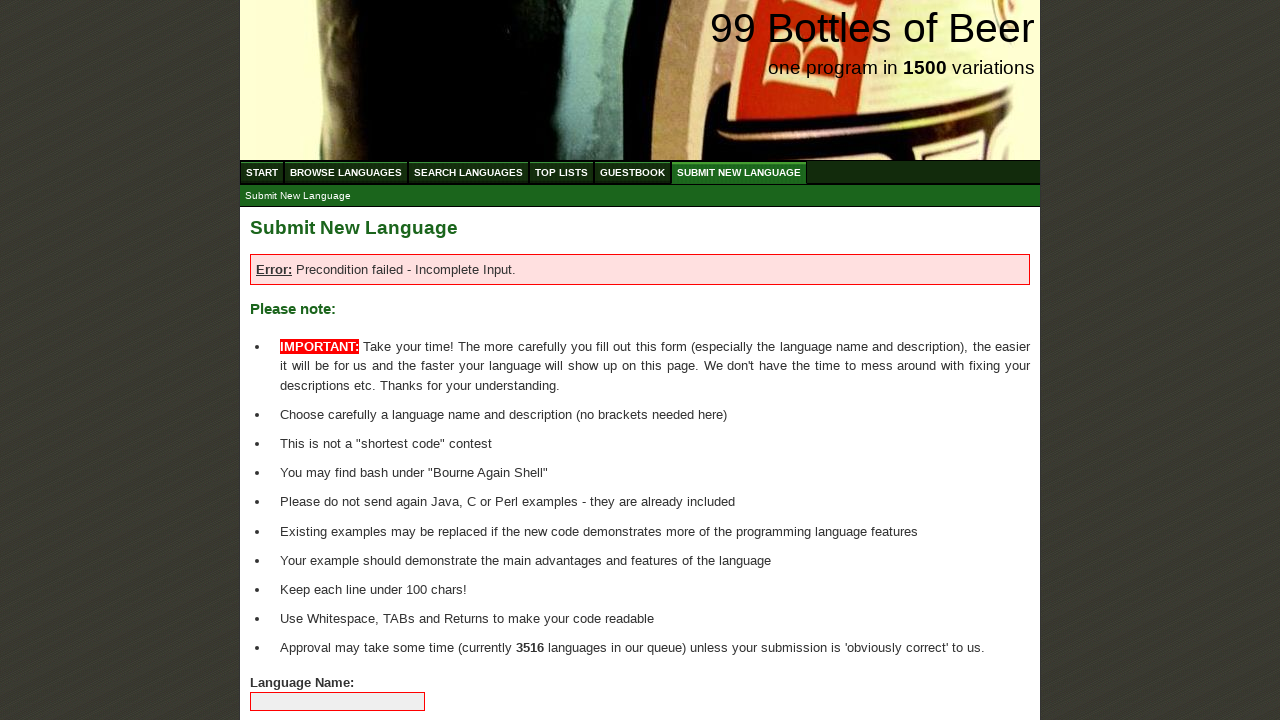

Verified error header text is 'Error:'
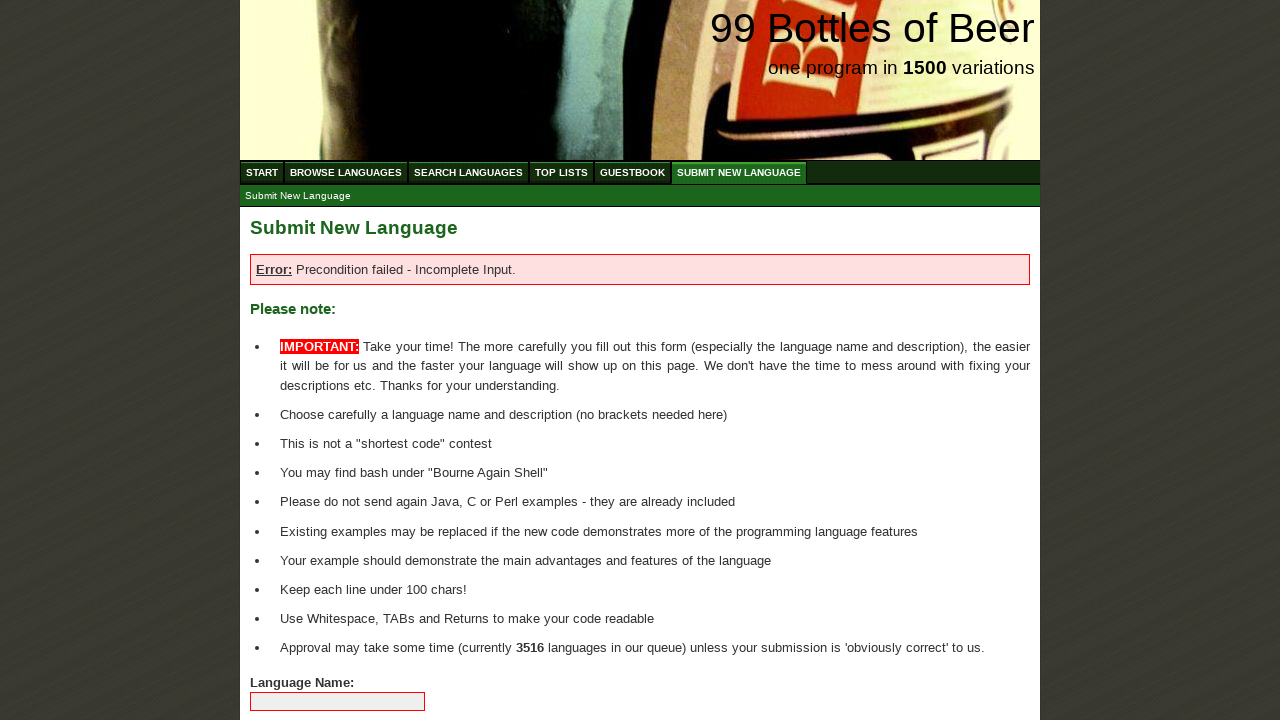

Located full error message element
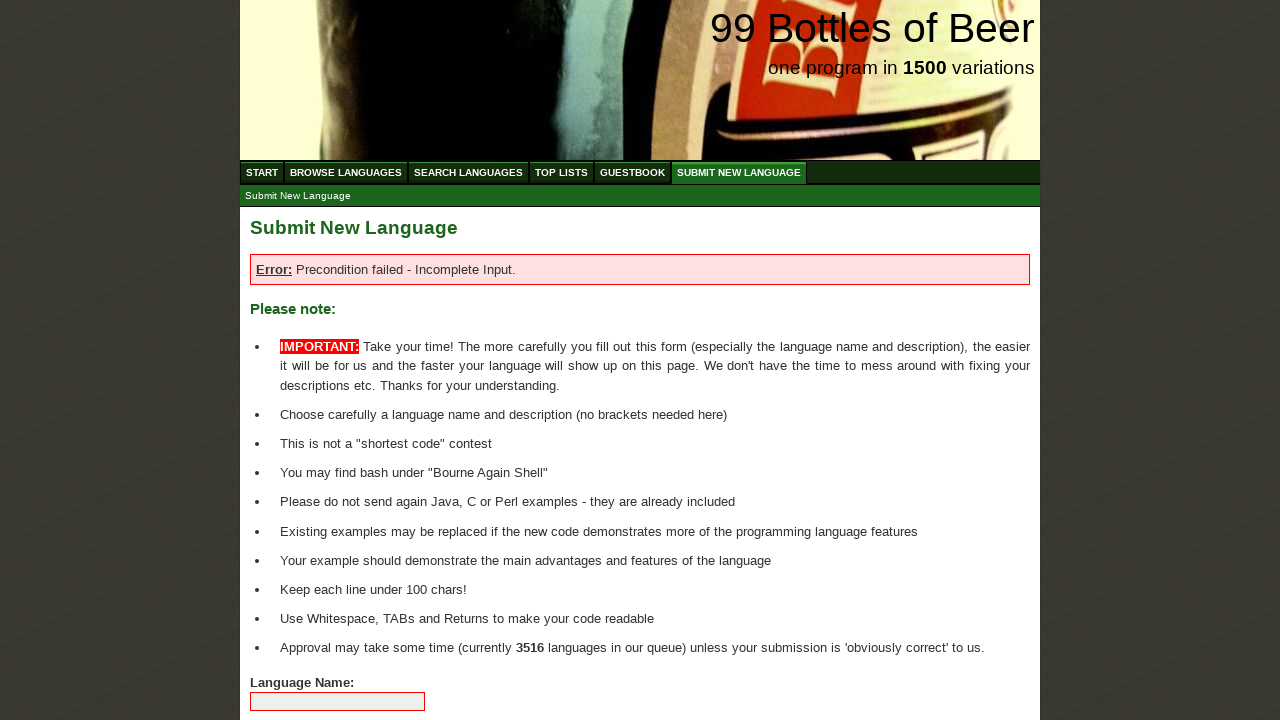

Verified complete error message text is 'Error: Precondition failed - Incomplete Input.'
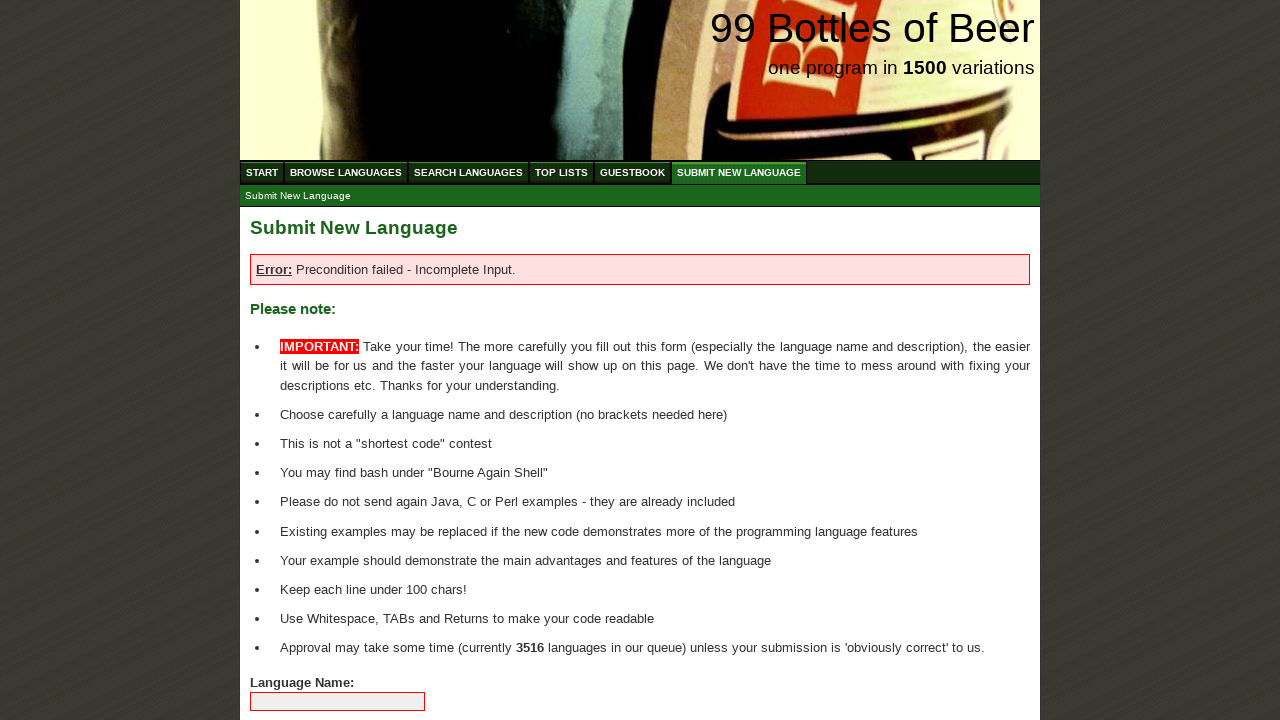

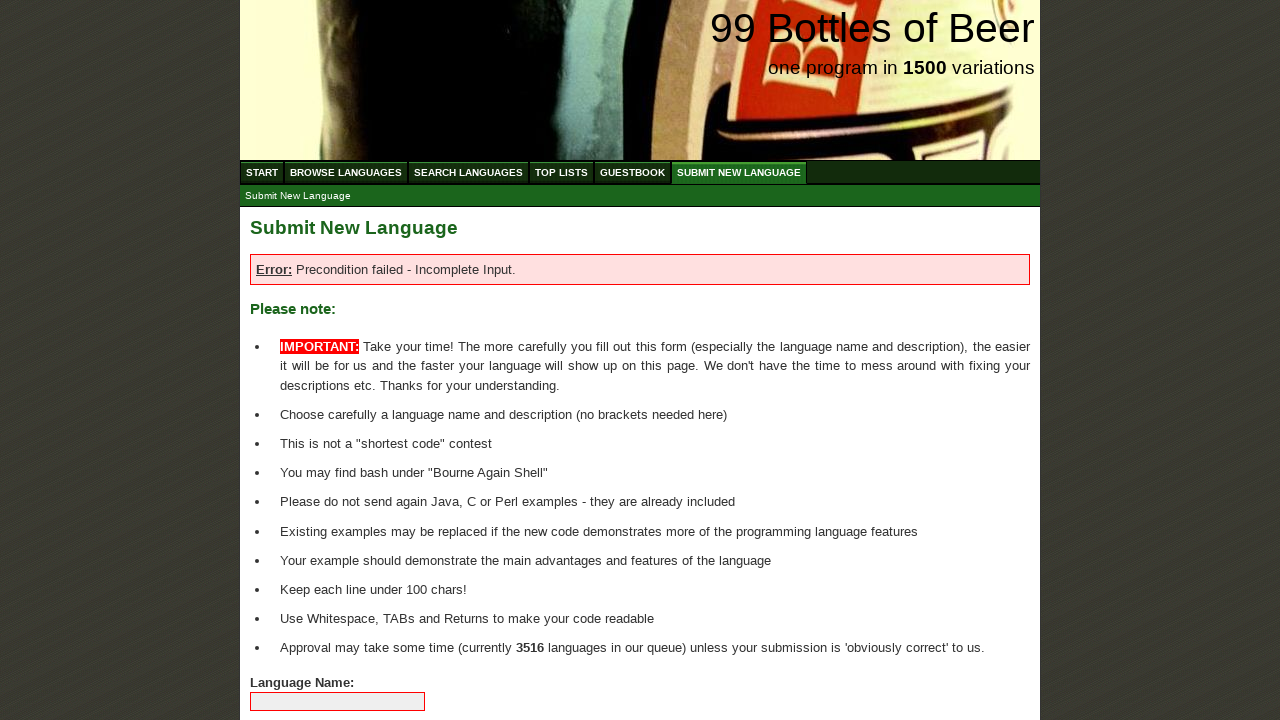